Tests JavaScript confirm dialog functionality by clicking a button within an iframe, accepting the alert, and verifying the result text

Starting URL: https://www.w3schools.com/js/tryit.asp?filename=tryjs_confirm

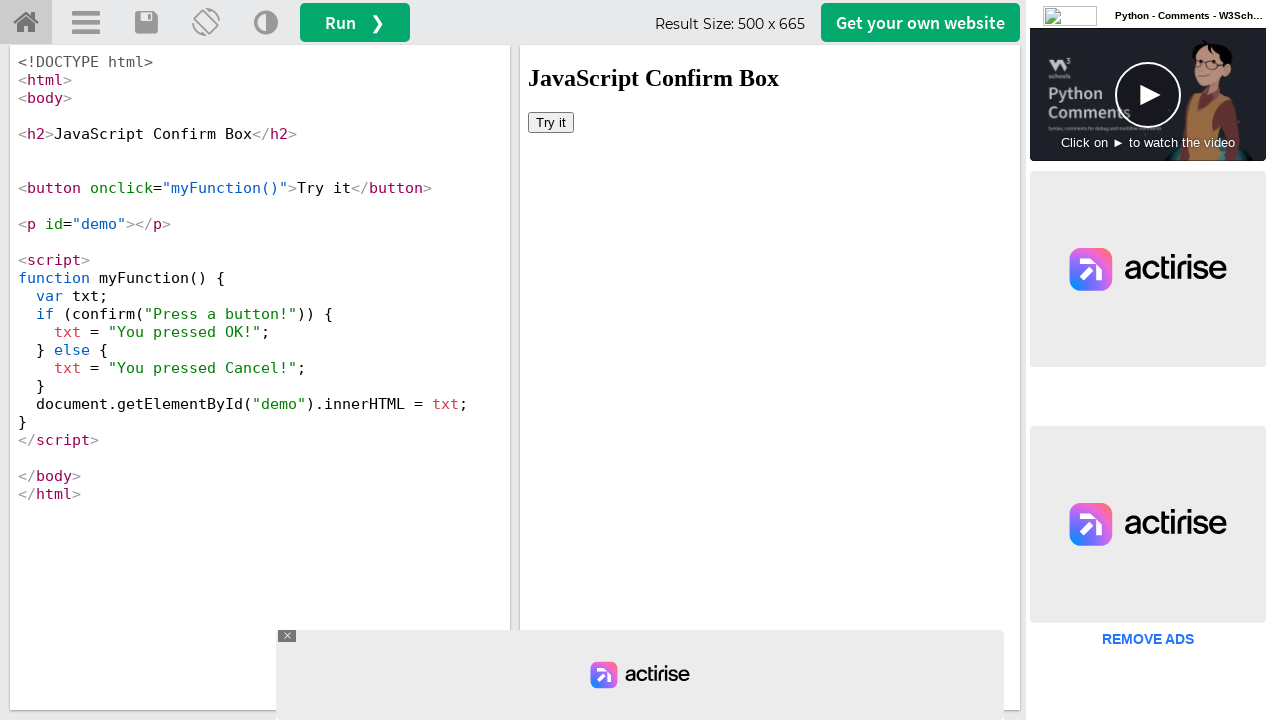

Switched to iframeResult containing the tryit editor
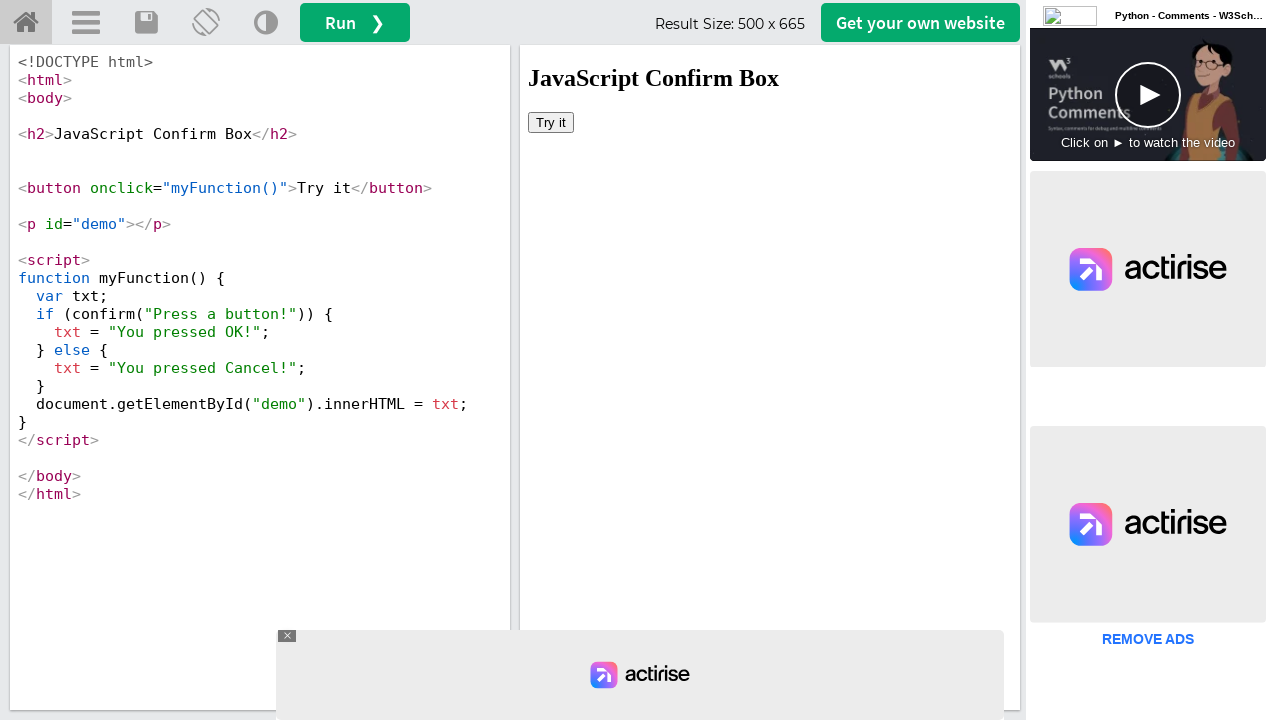

Clicked 'Try it' button to trigger confirm dialog at (551, 122) on button:has-text('Try it')
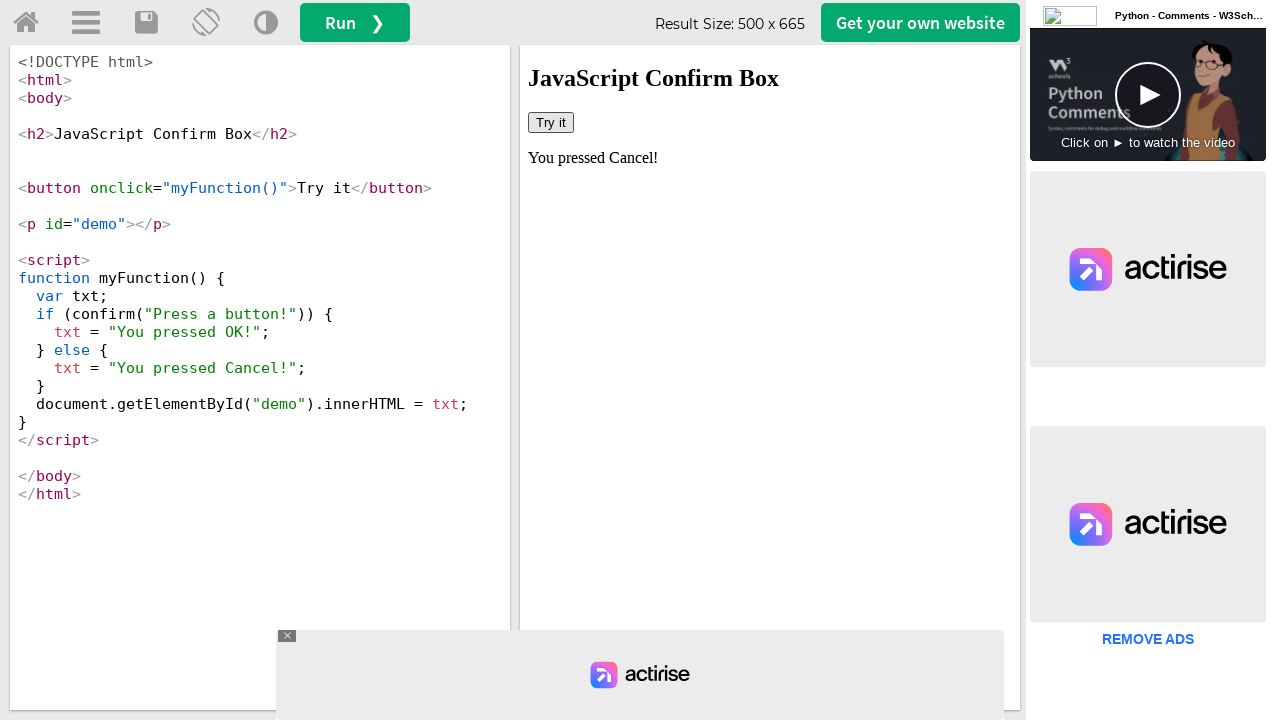

Set up dialog handler to accept confirm dialog
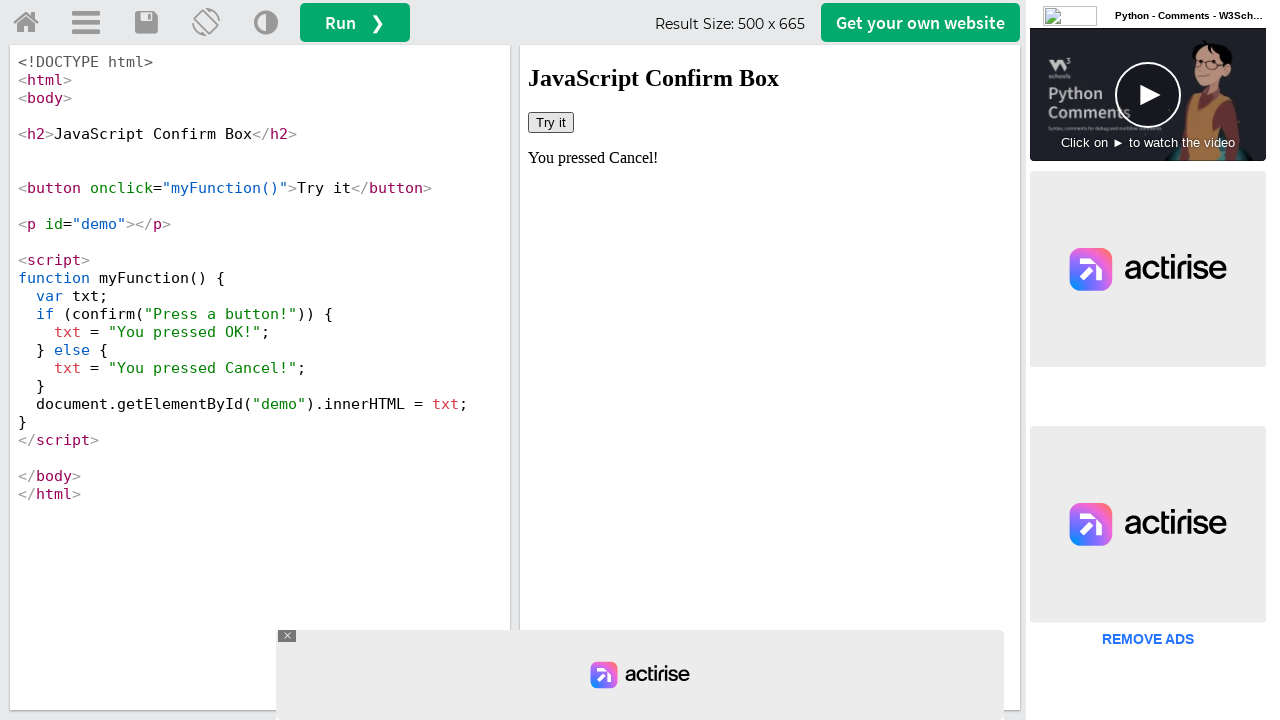

Waited for result text element (#demo) to load
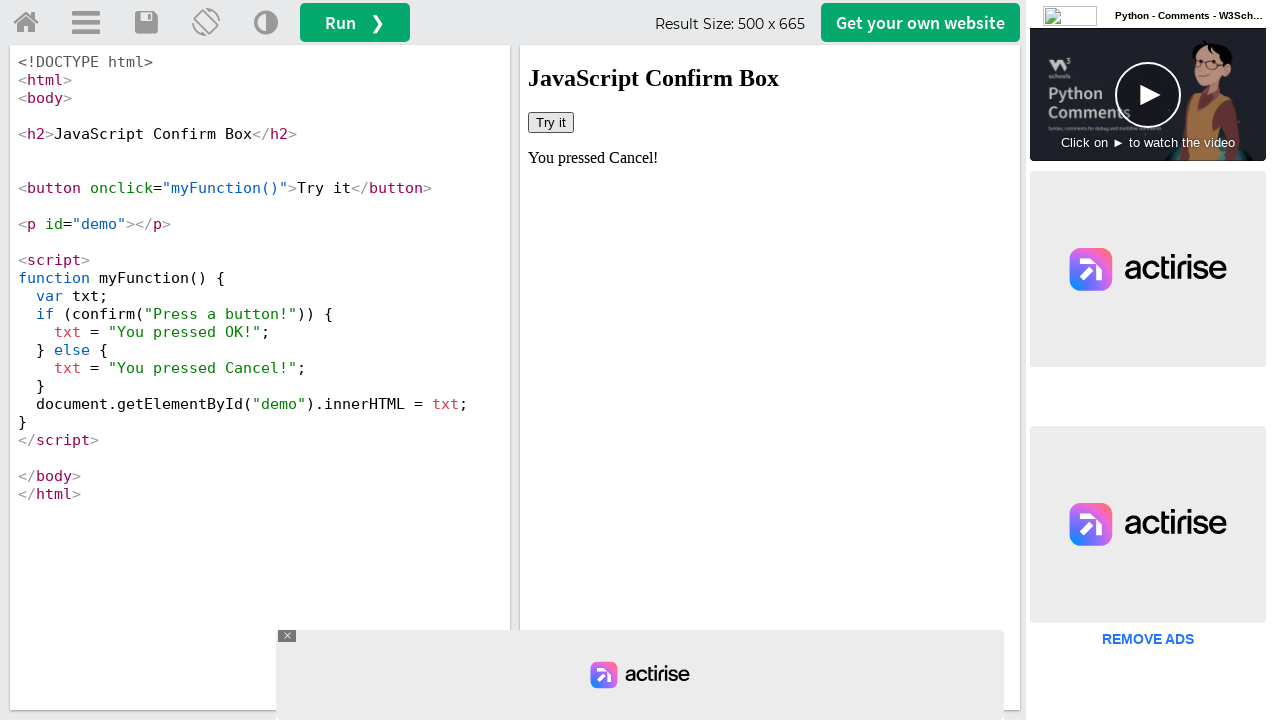

Retrieved result text from #demo element
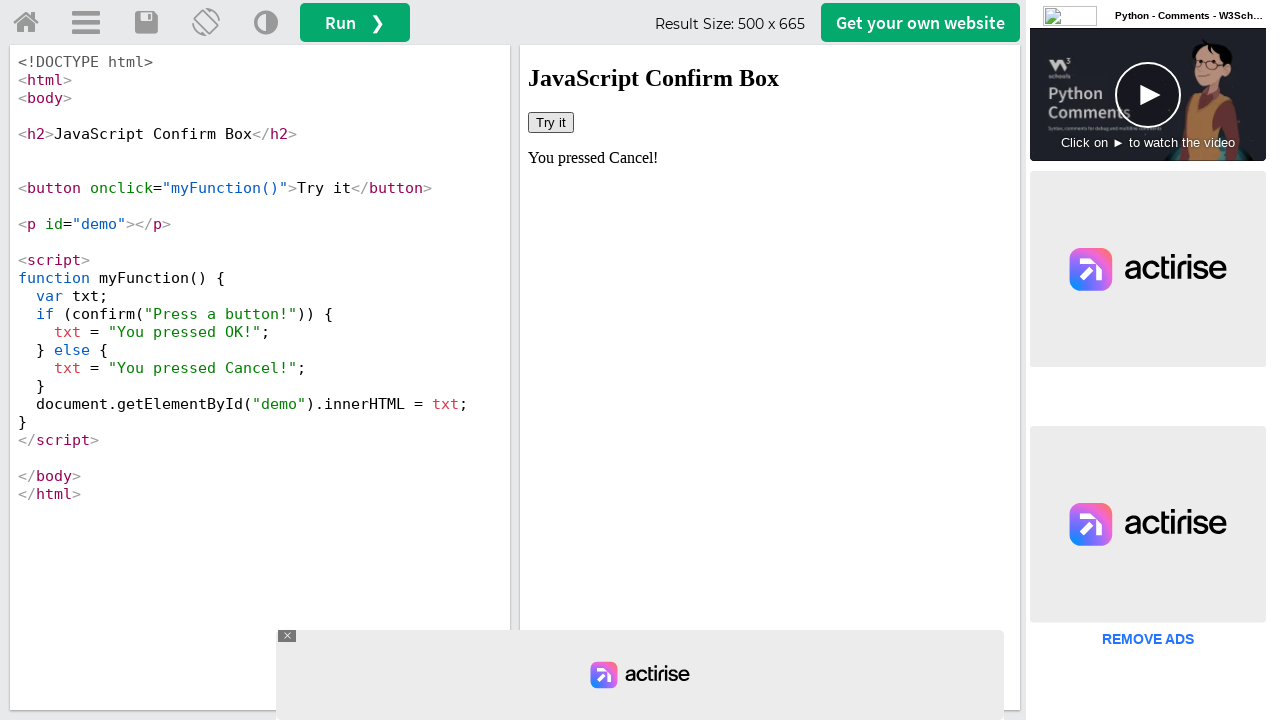

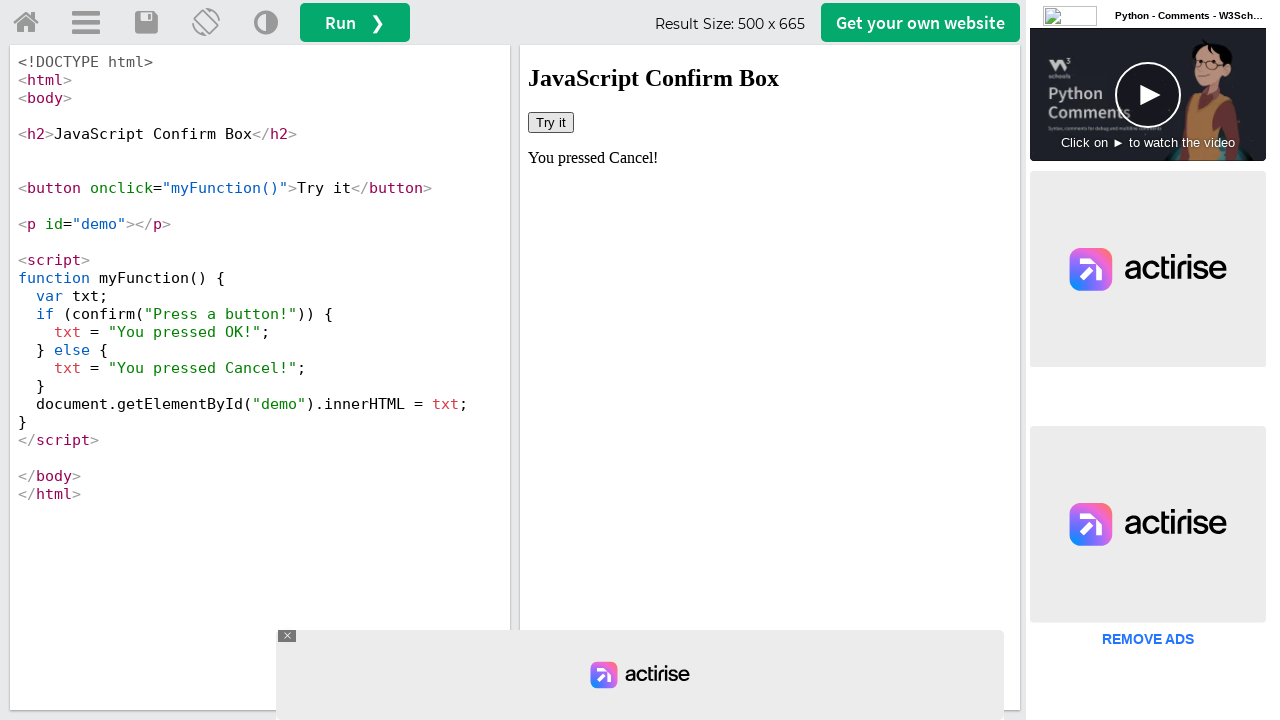